Tests multi-window handling by opening a new window and switching to it to verify content

Starting URL: https://demoqa.com/browser-windows

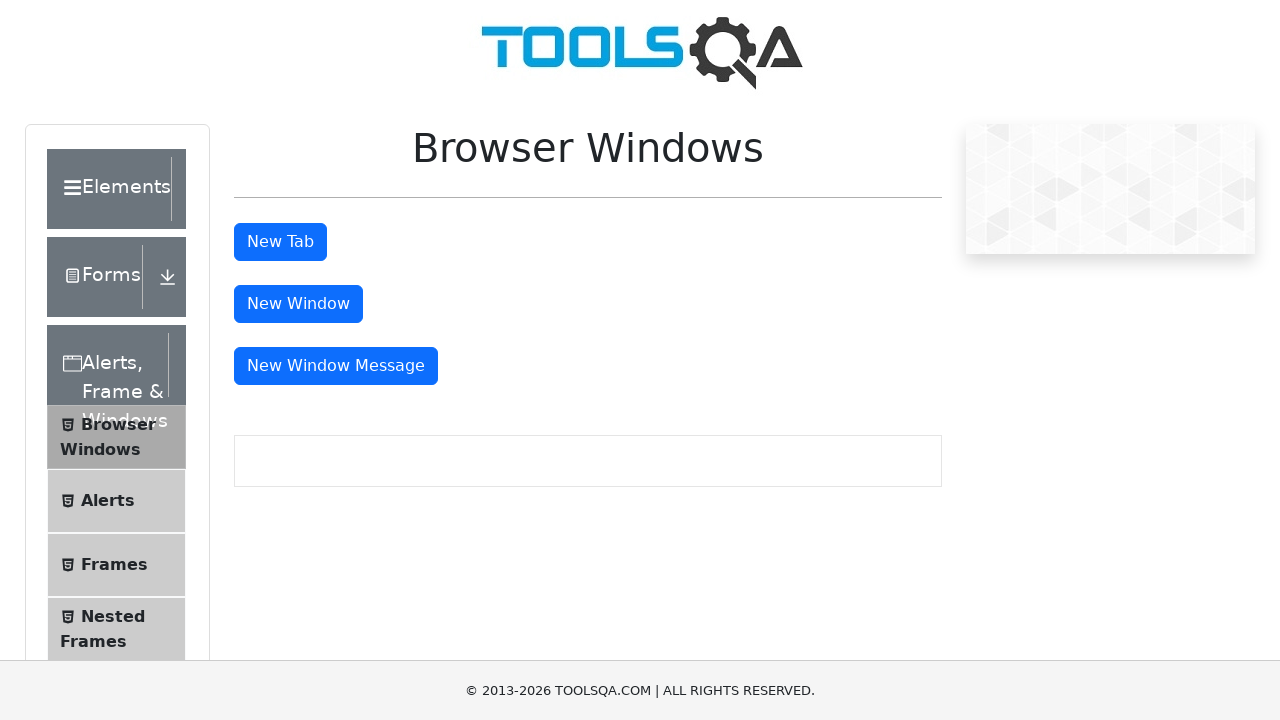

Clicked window button to open new window at (298, 304) on #windowButton
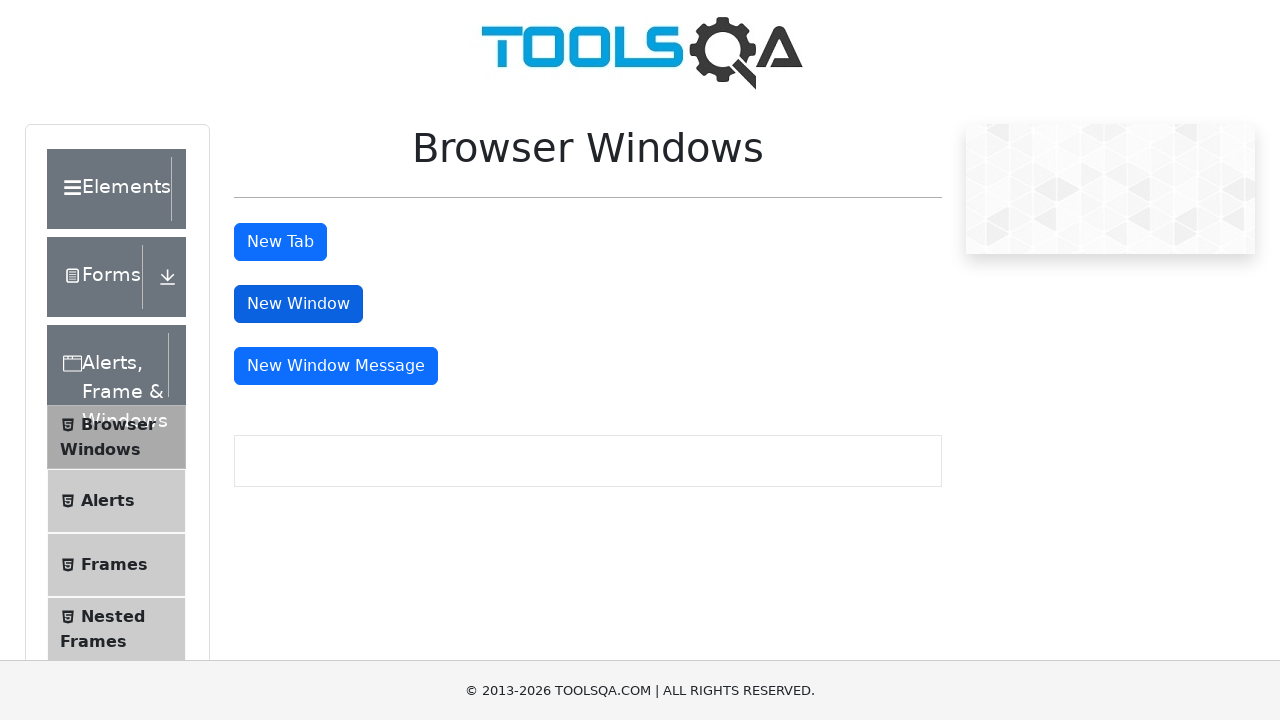

Clicked window button and new window is being created at (298, 304) on #windowButton
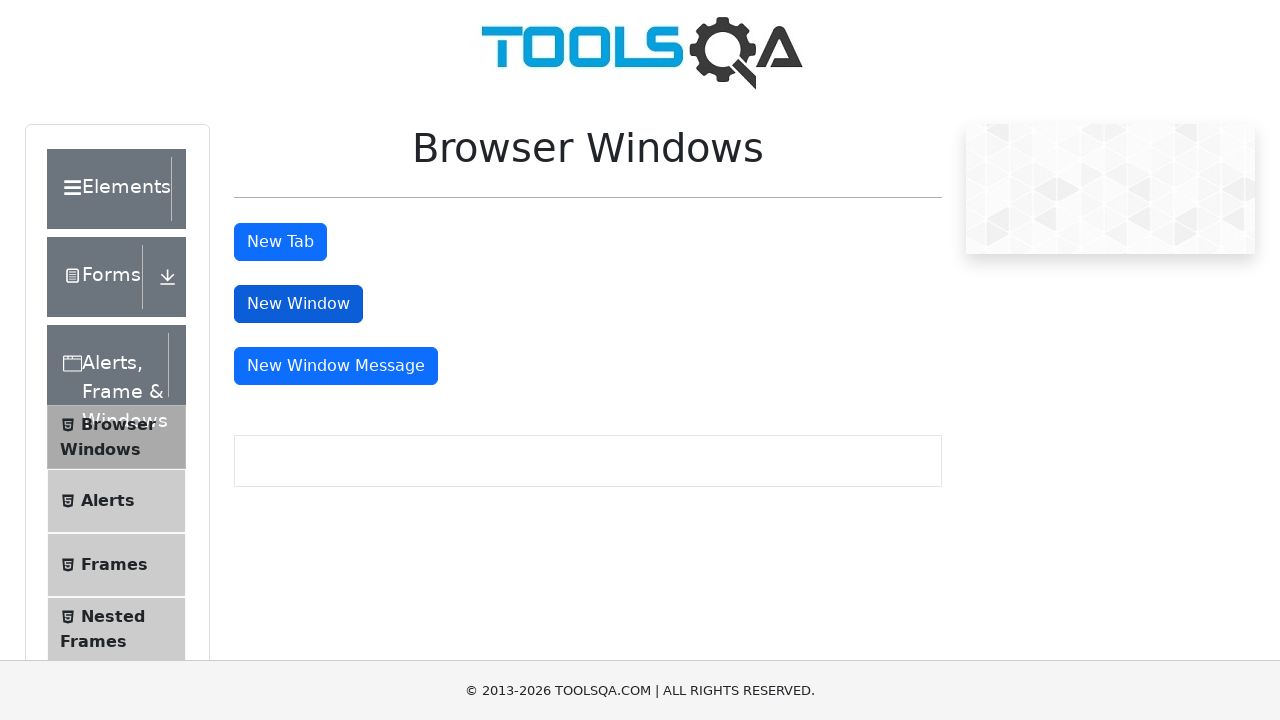

Switched to new window
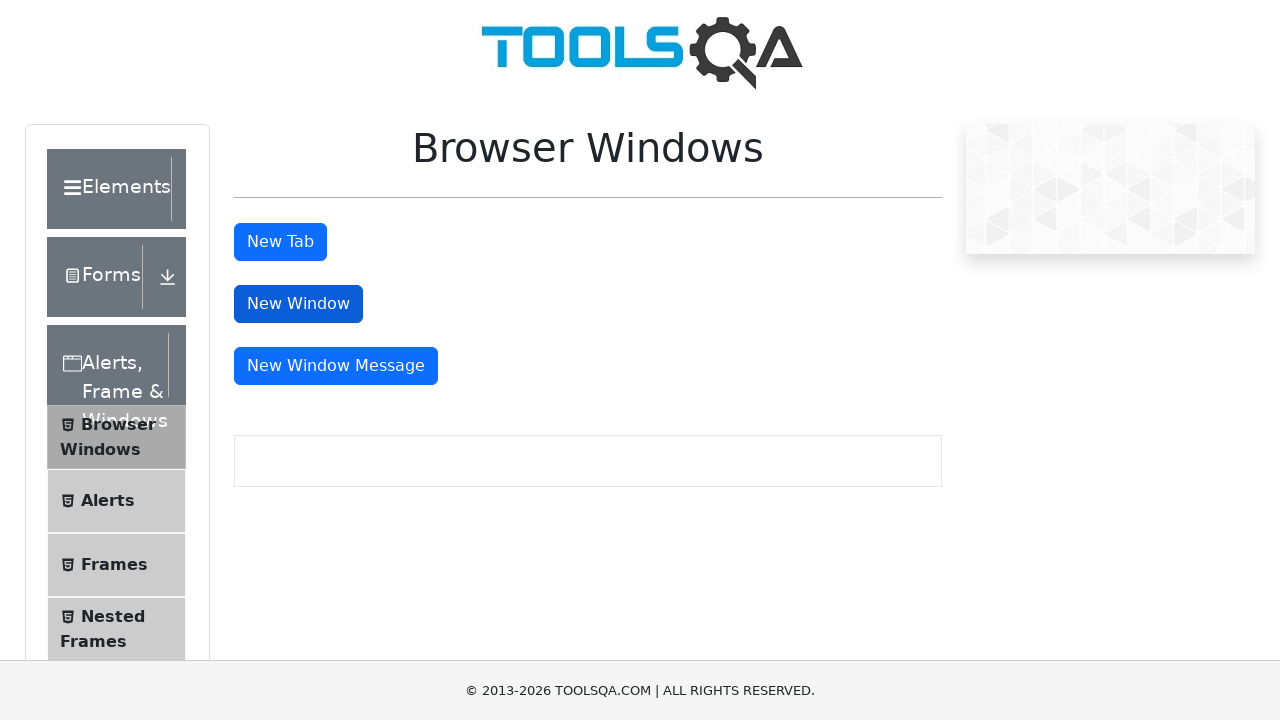

Sample heading element loaded in new window
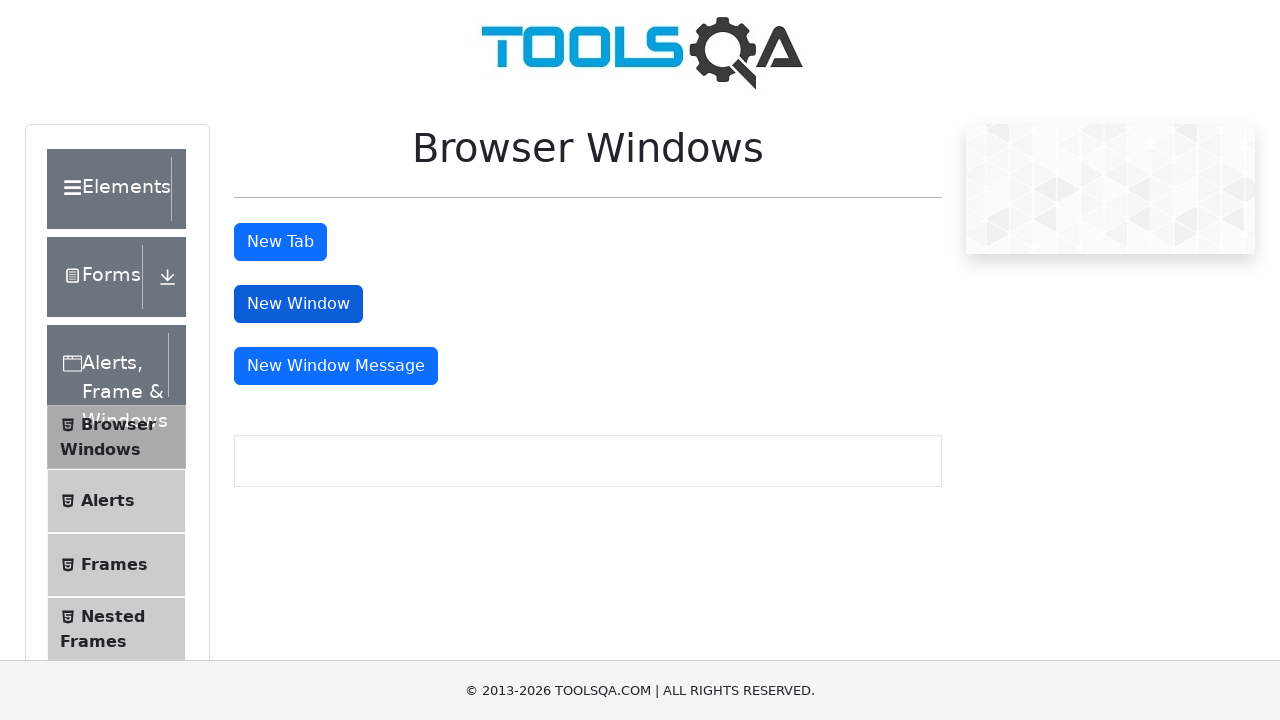

Verified that new window contains expected text 'This is a sample page'
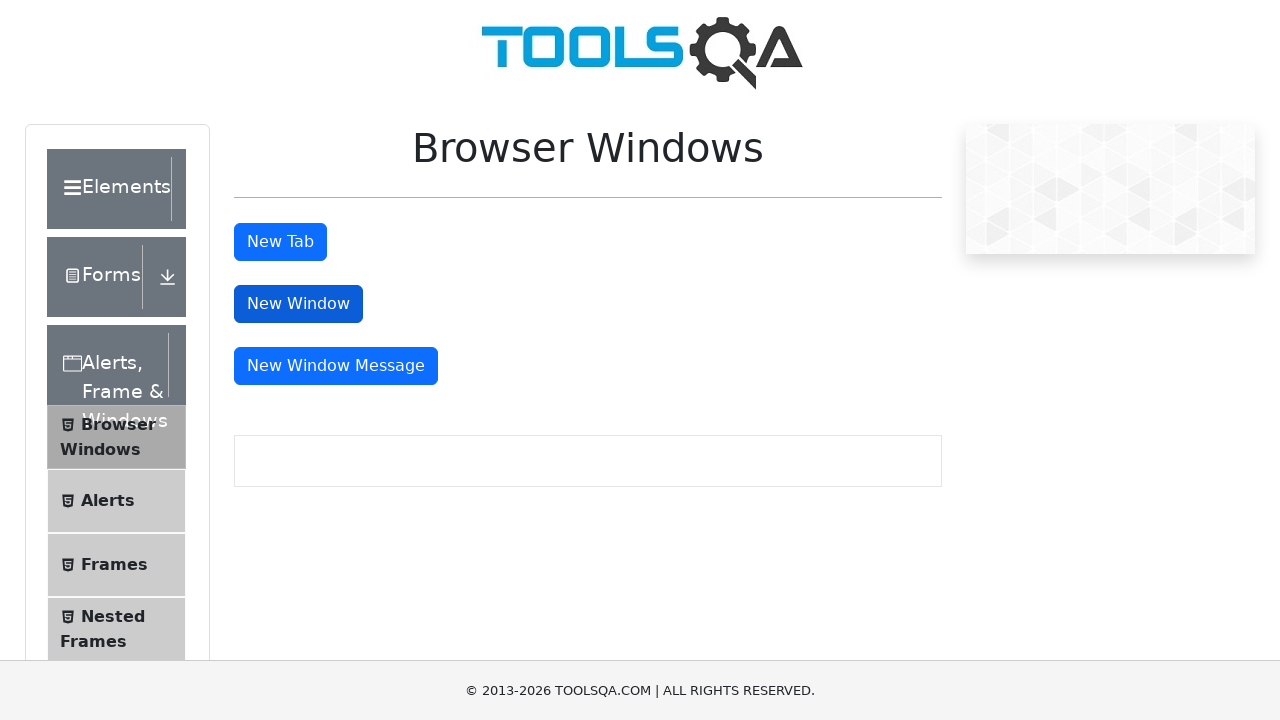

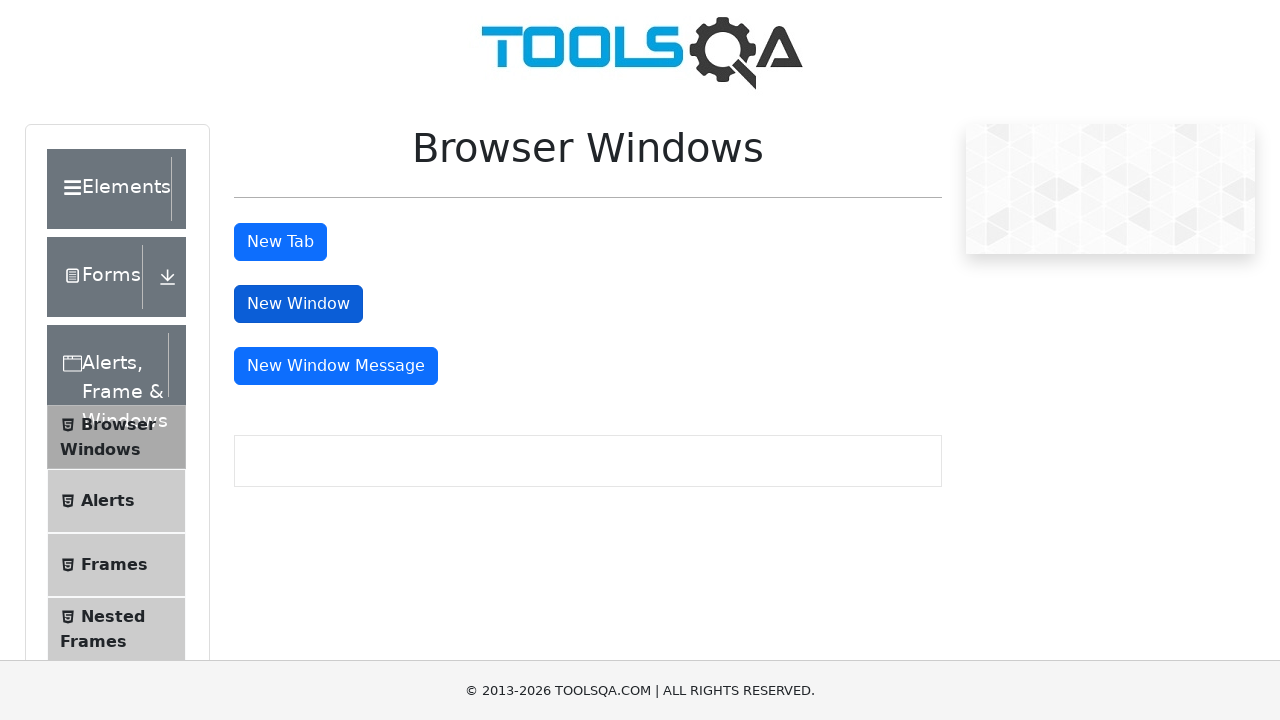